Tests an e-commerce site by adding multiple vegetables to cart, proceeding to checkout, and applying a promo code

Starting URL: https://rahulshettyacademy.com/seleniumPractise/#/

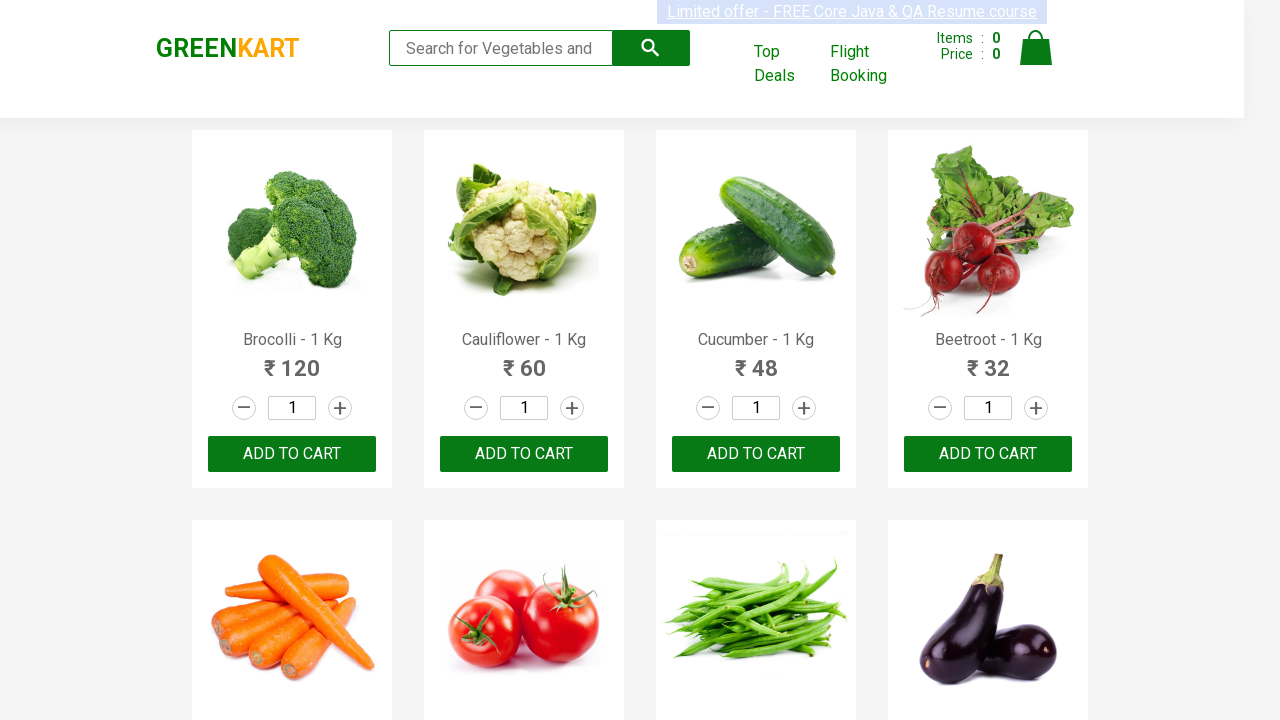

Waited for product names to load
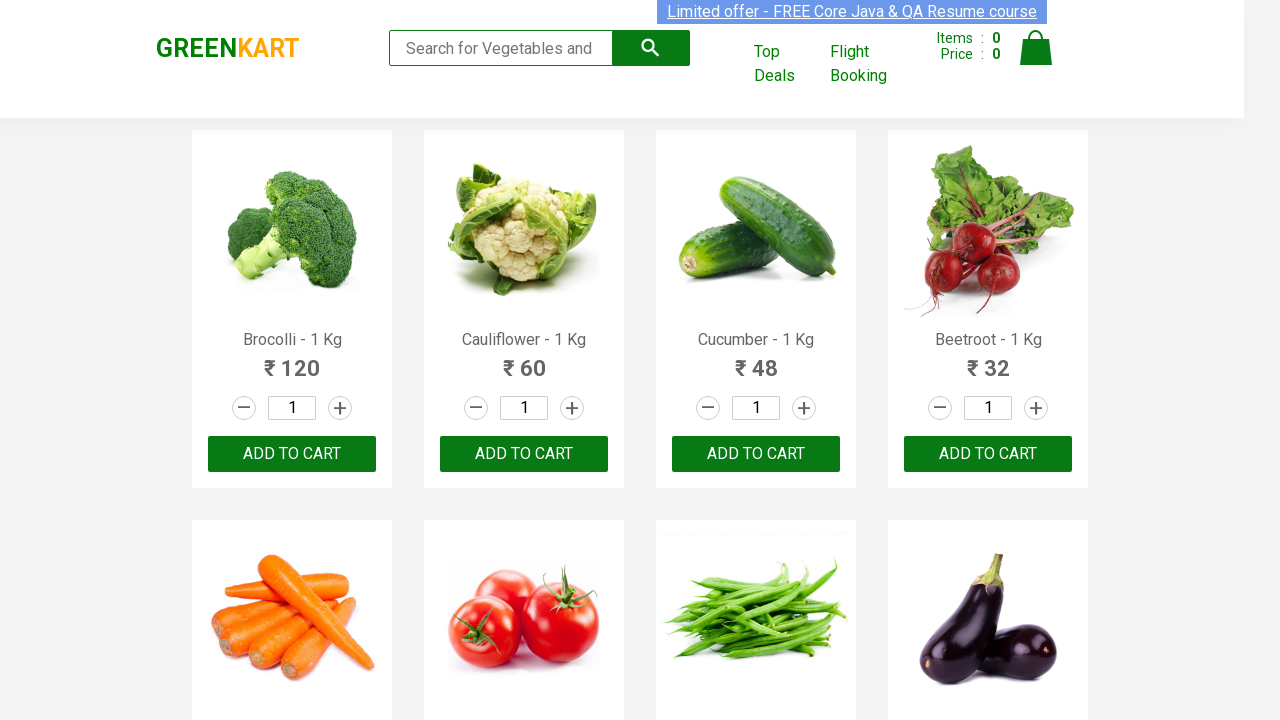

Retrieved all product name elements
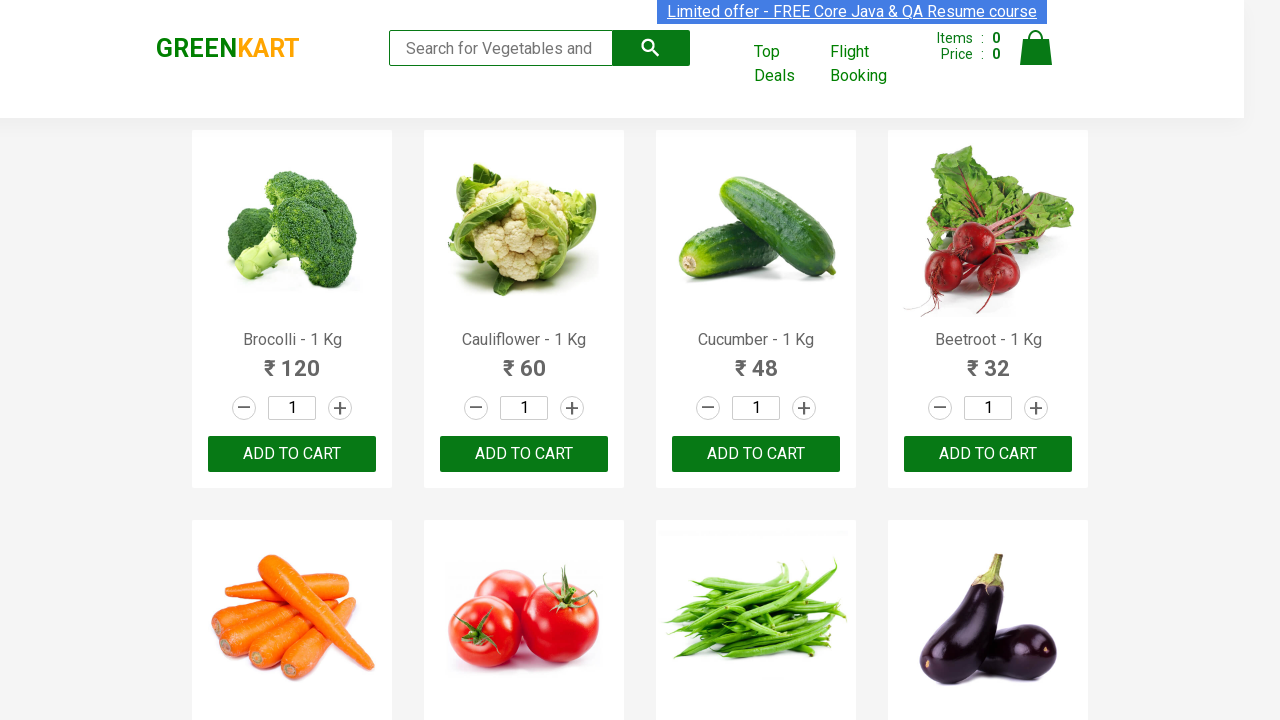

Extracted text content from all product names
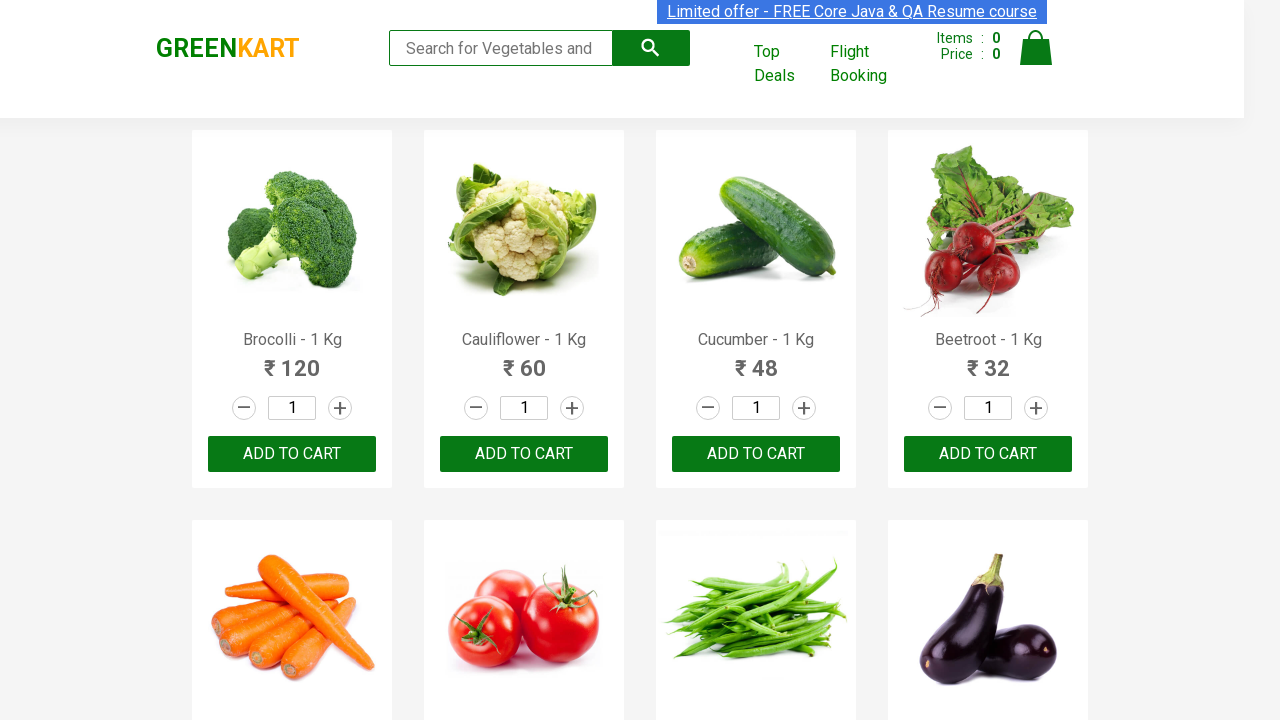

Added Carrot to cart at (292, 360) on div.product-action >> nth=4
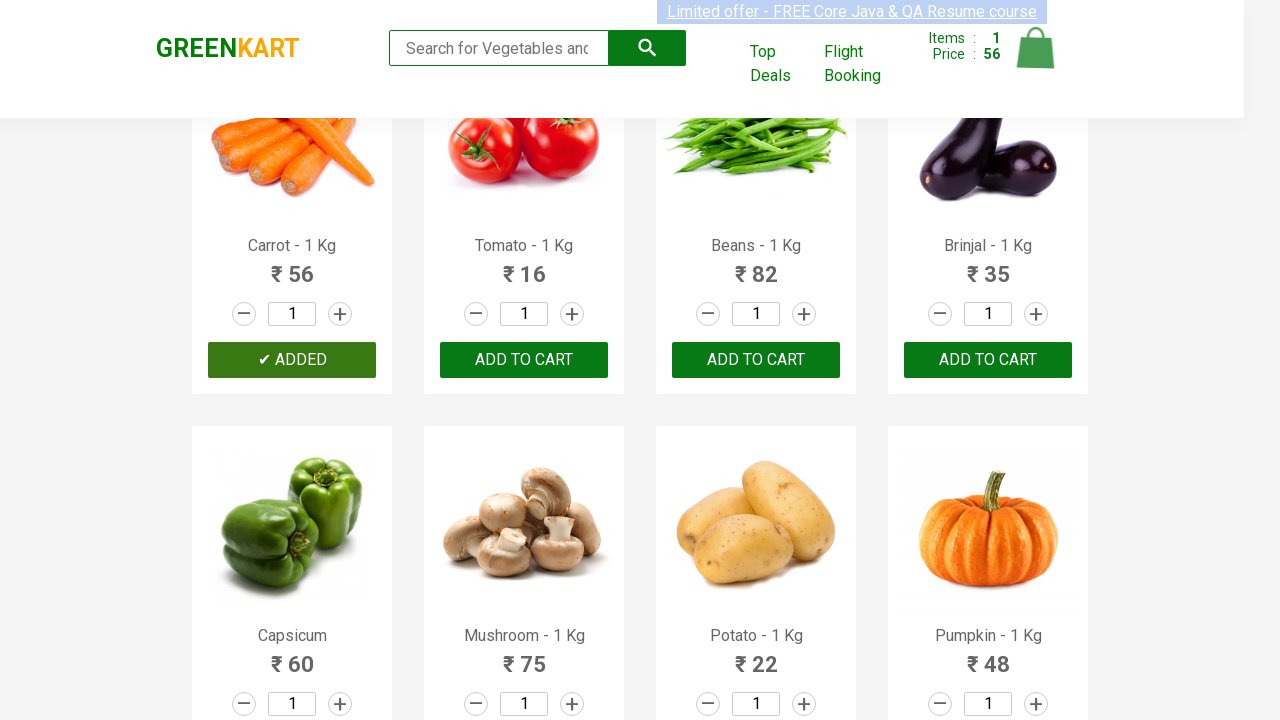

Added Brinjal to cart at (988, 360) on div.product-action >> nth=7
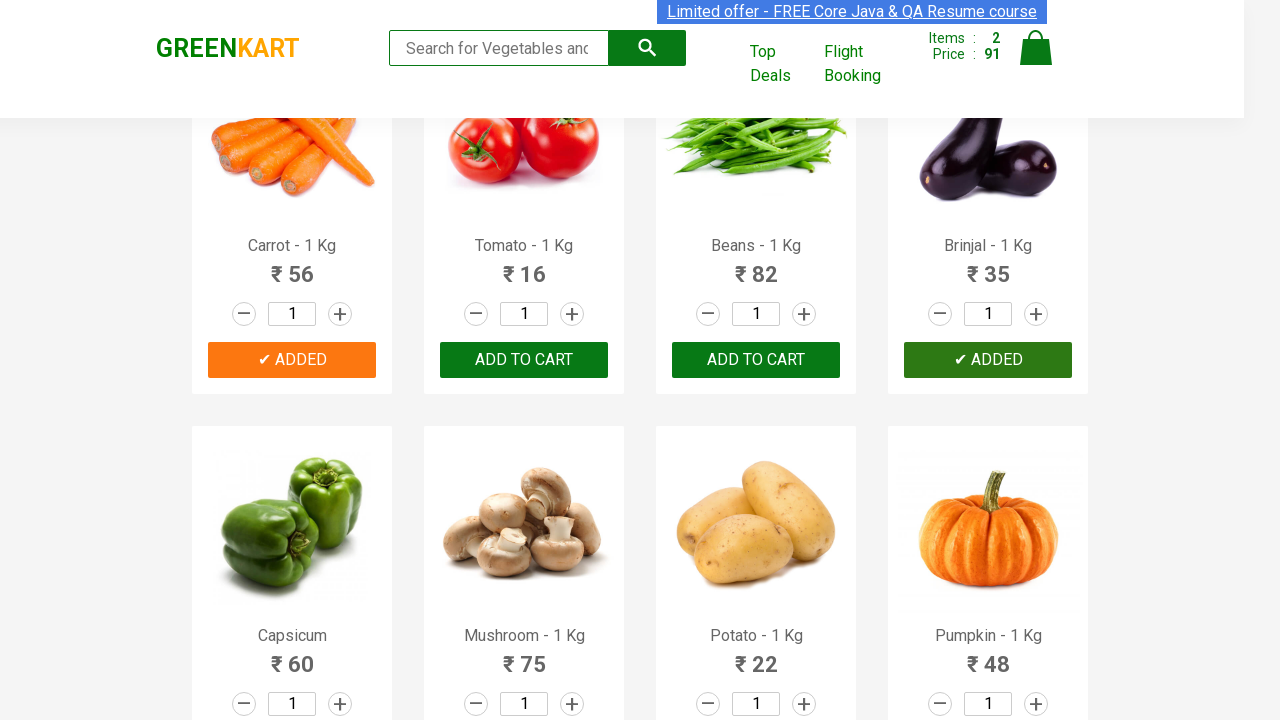

Added Capsicum to cart at (292, 686) on div.product-action >> nth=8
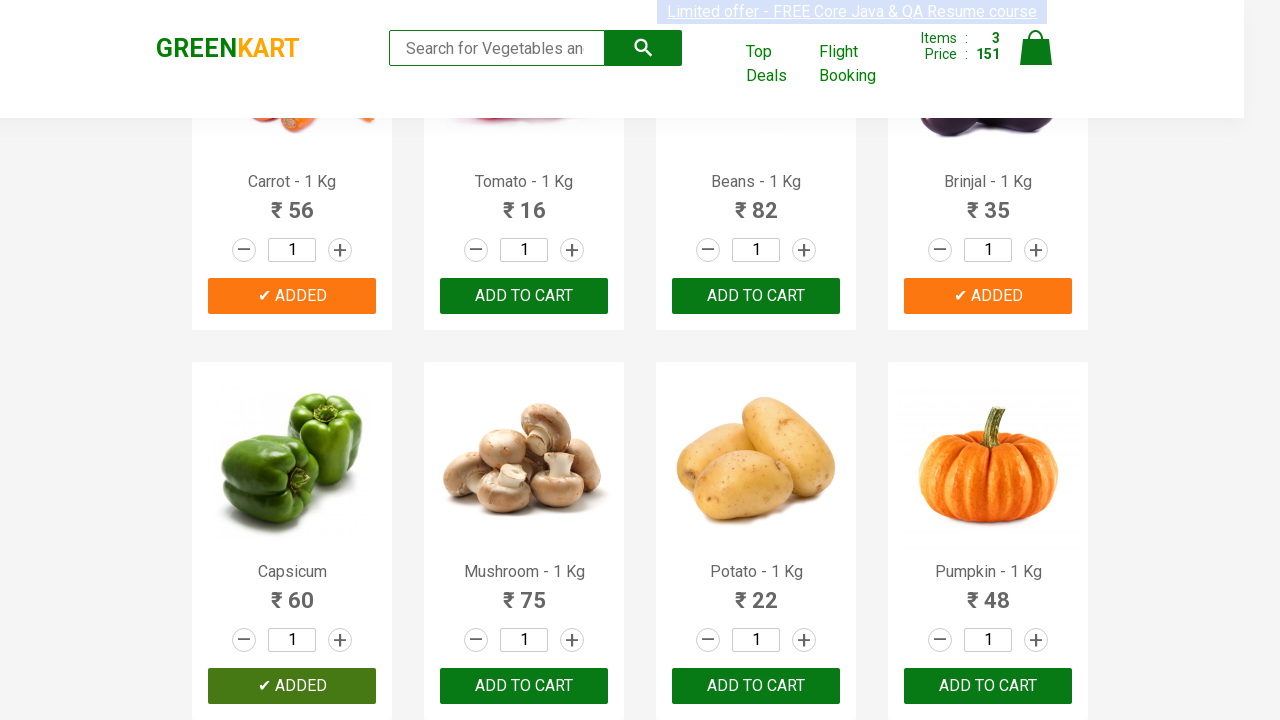

Added Potato to cart at (756, 686) on div.product-action >> nth=10
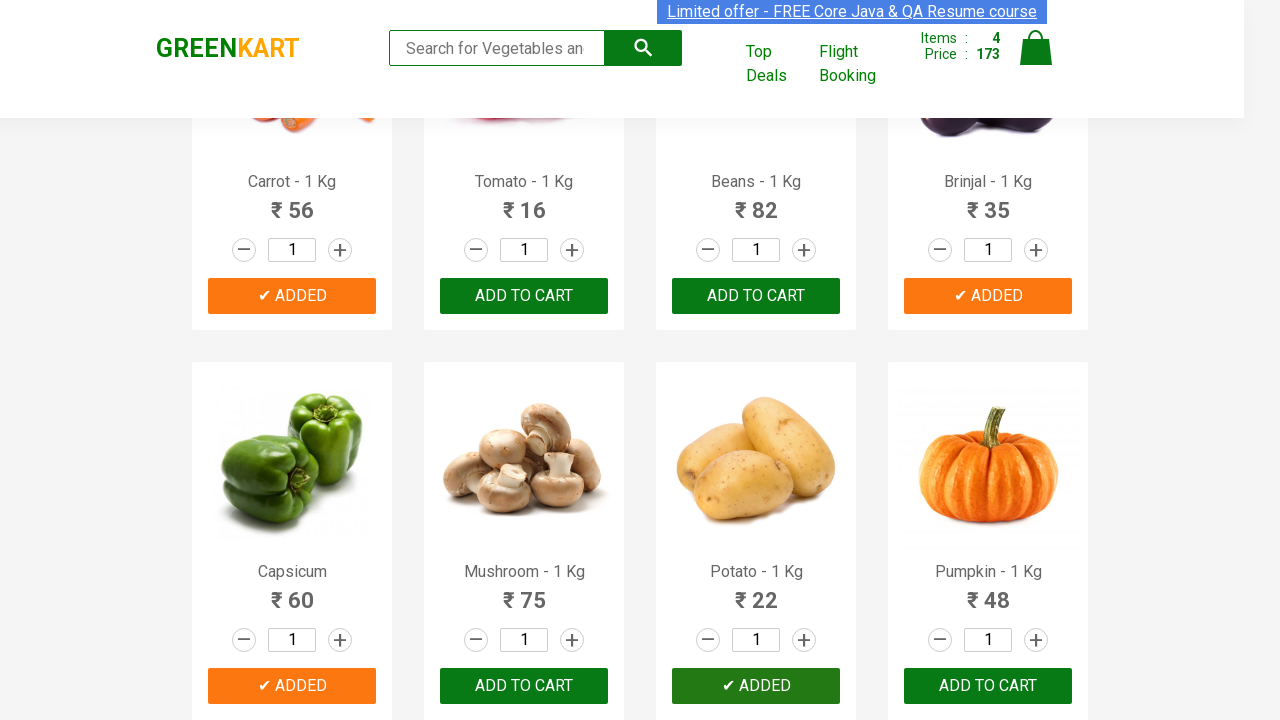

Clicked on cart icon to view cart at (1036, 59) on a.cart-icon
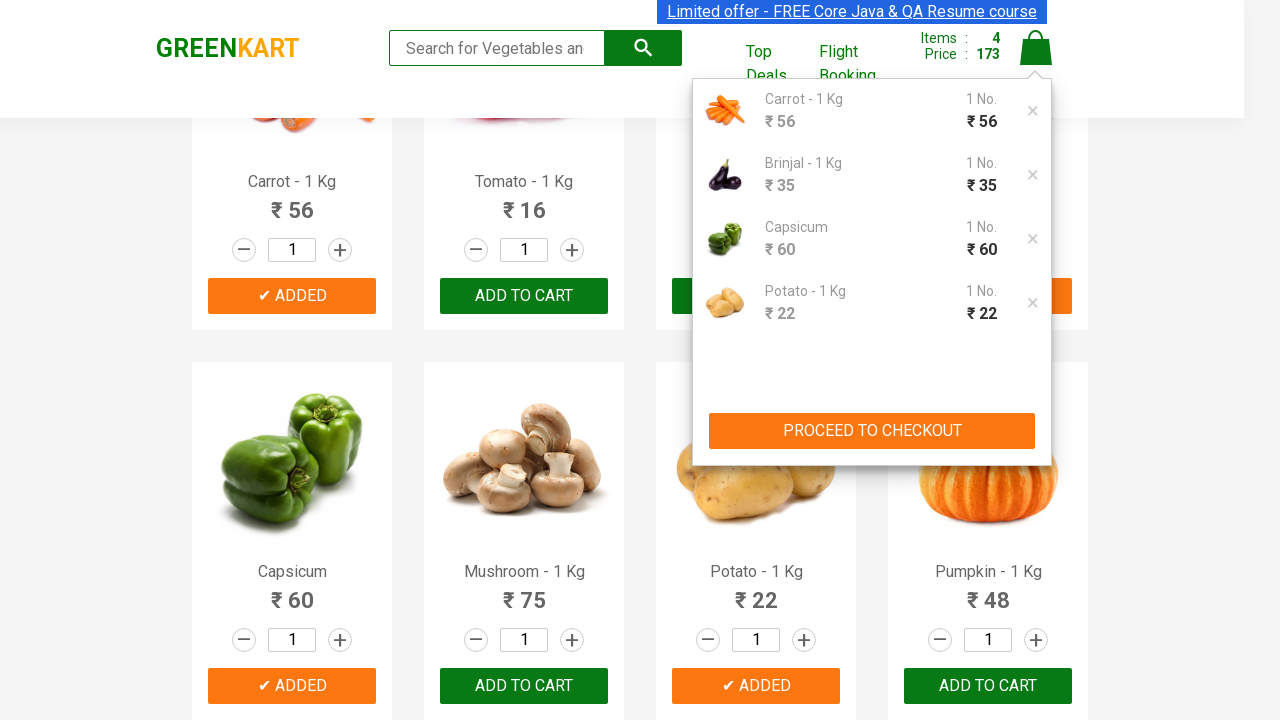

Clicked 'PROCEED TO CHECKOUT' button at (872, 431) on xpath=//button[contains(text(),'PROCEED TO CHECKOUT')]
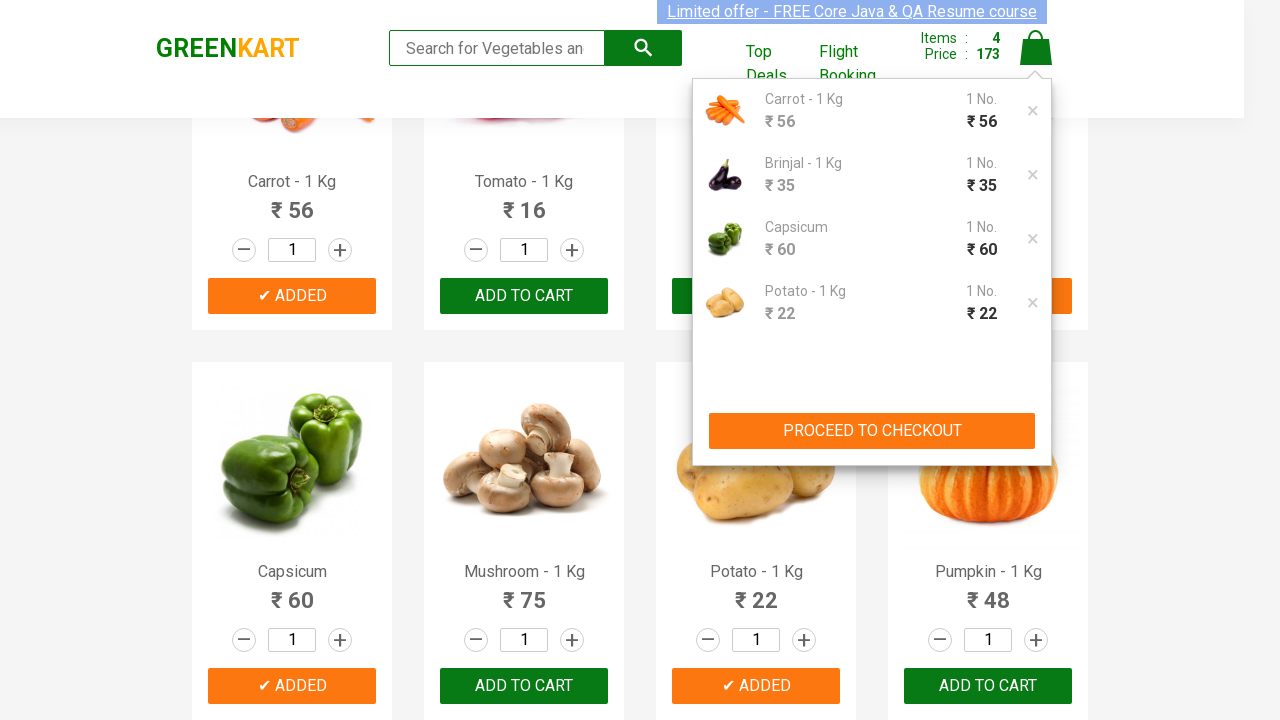

Filled promo code field with 'rahulshettyacademy' on input.promoCode
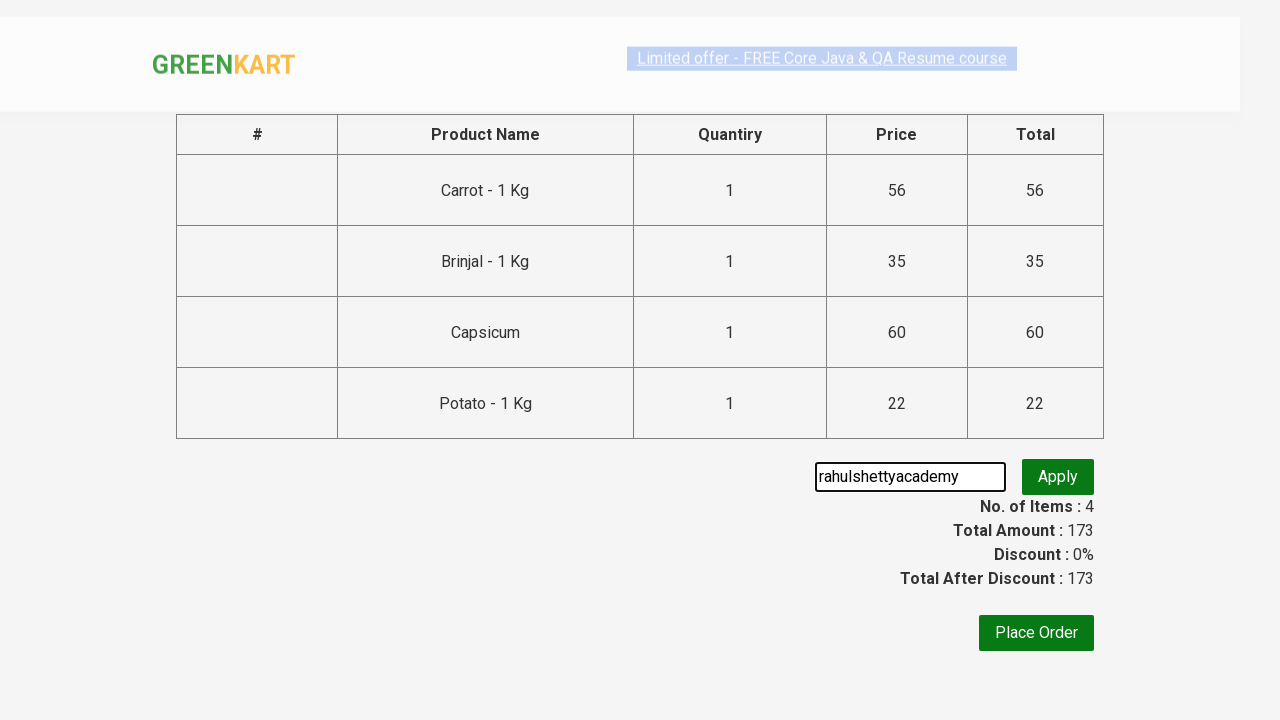

Clicked promo code apply button at (1058, 477) on button.promoBtn
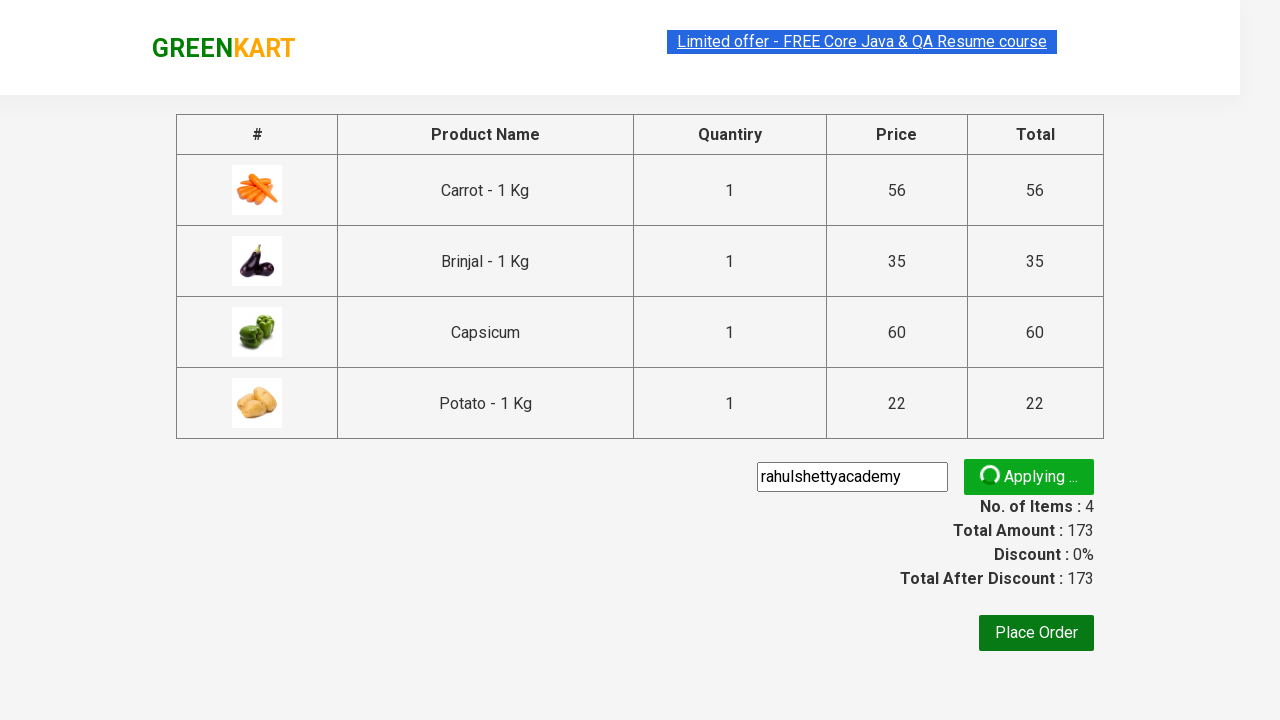

Promo code successfully applied and confirmation displayed
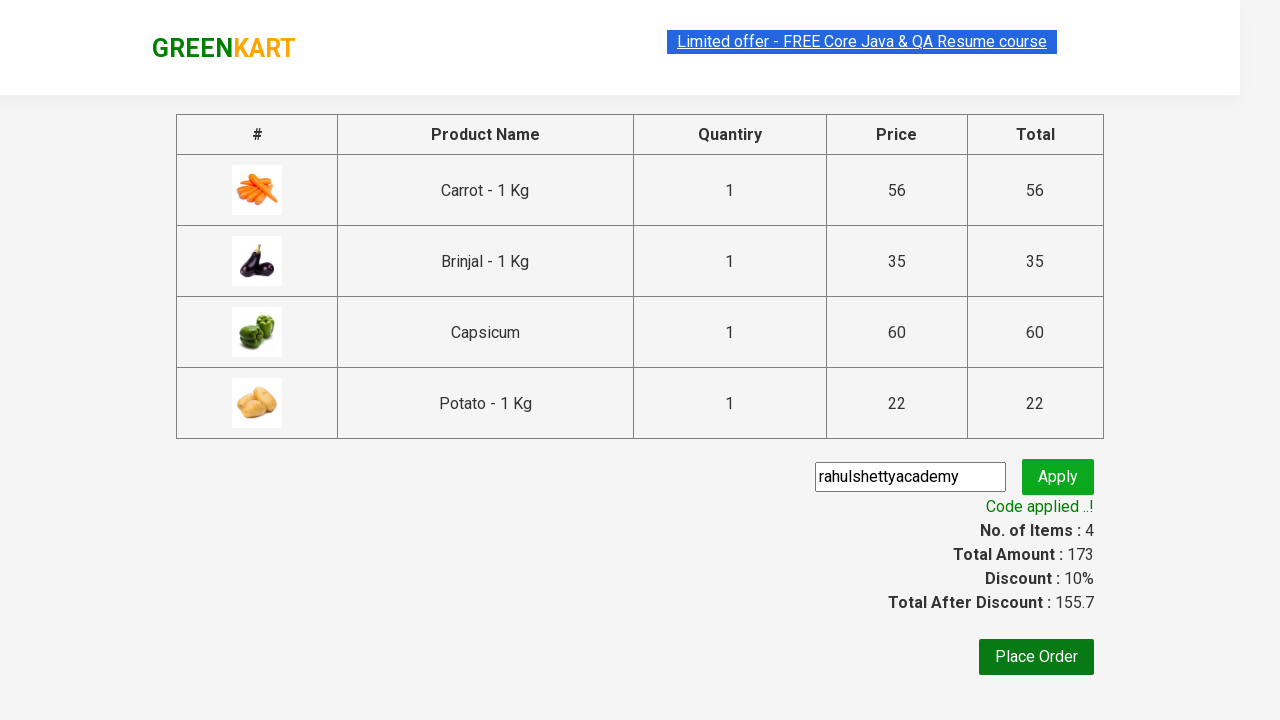

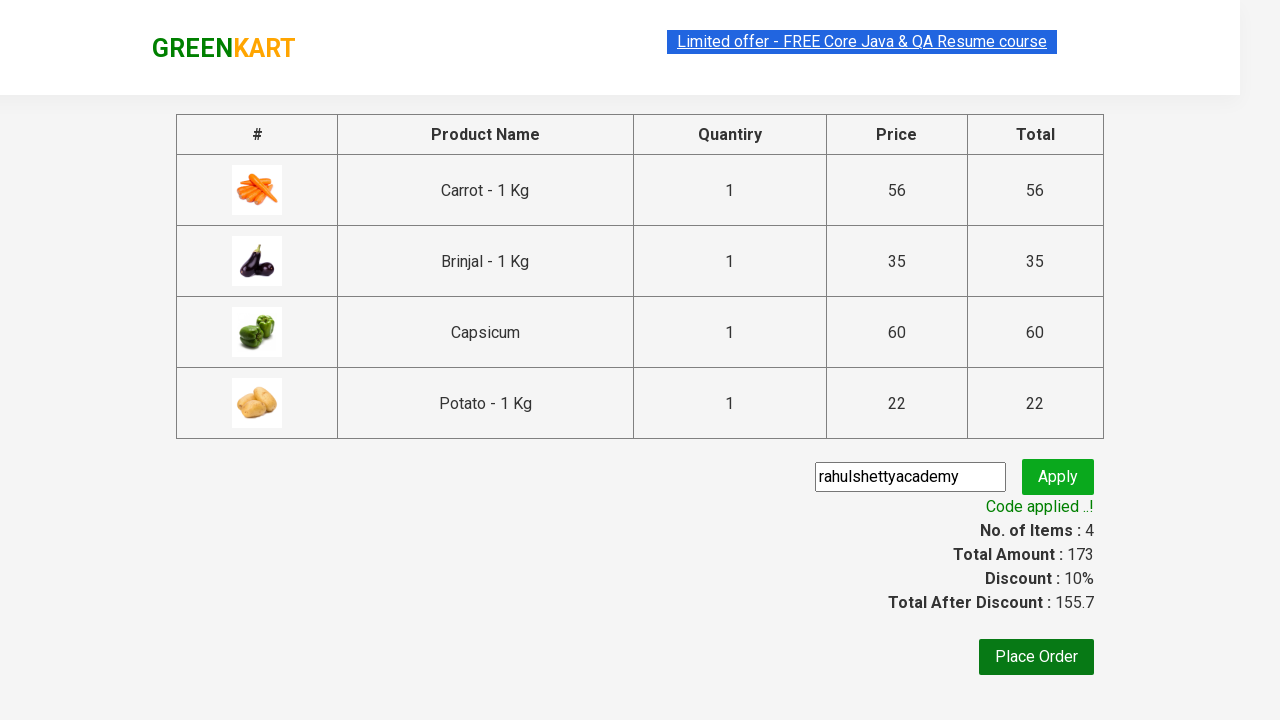